Tests that the total price is displayed correctly in the checkout basket grid

Starting URL: https://practice.automationtesting.in/

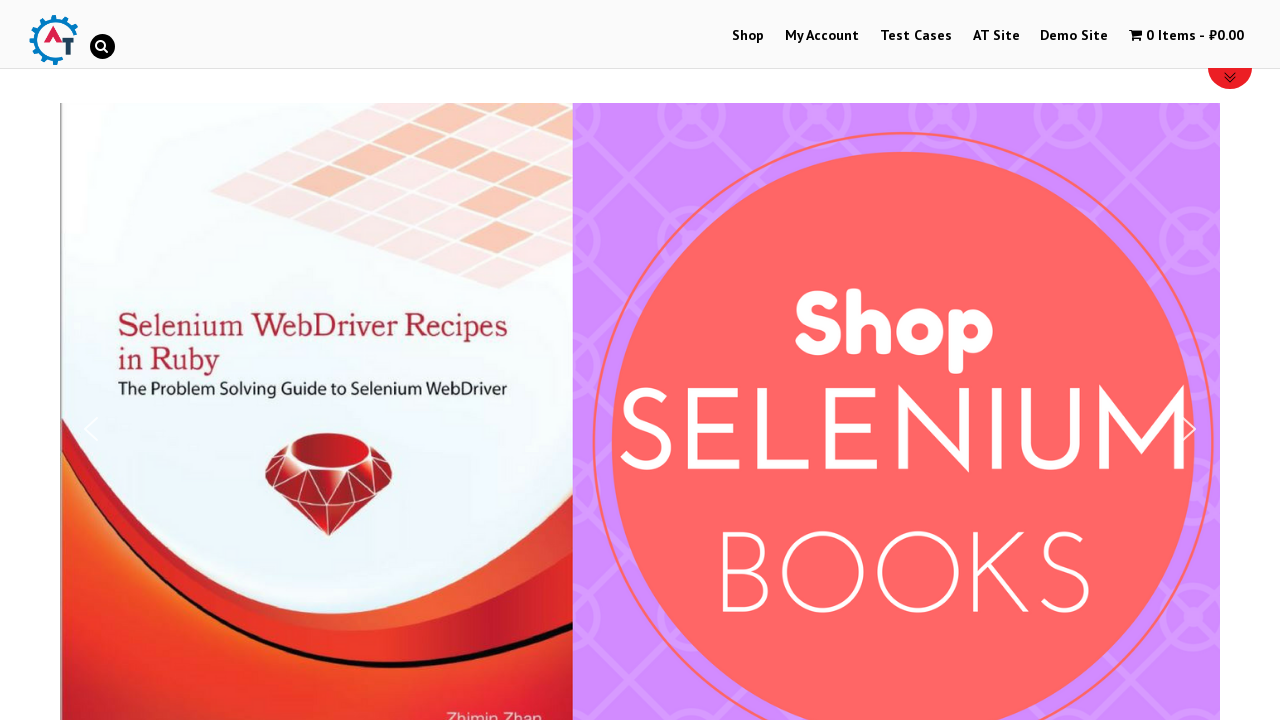

Clicked on Shop menu at (748, 36) on text=Shop
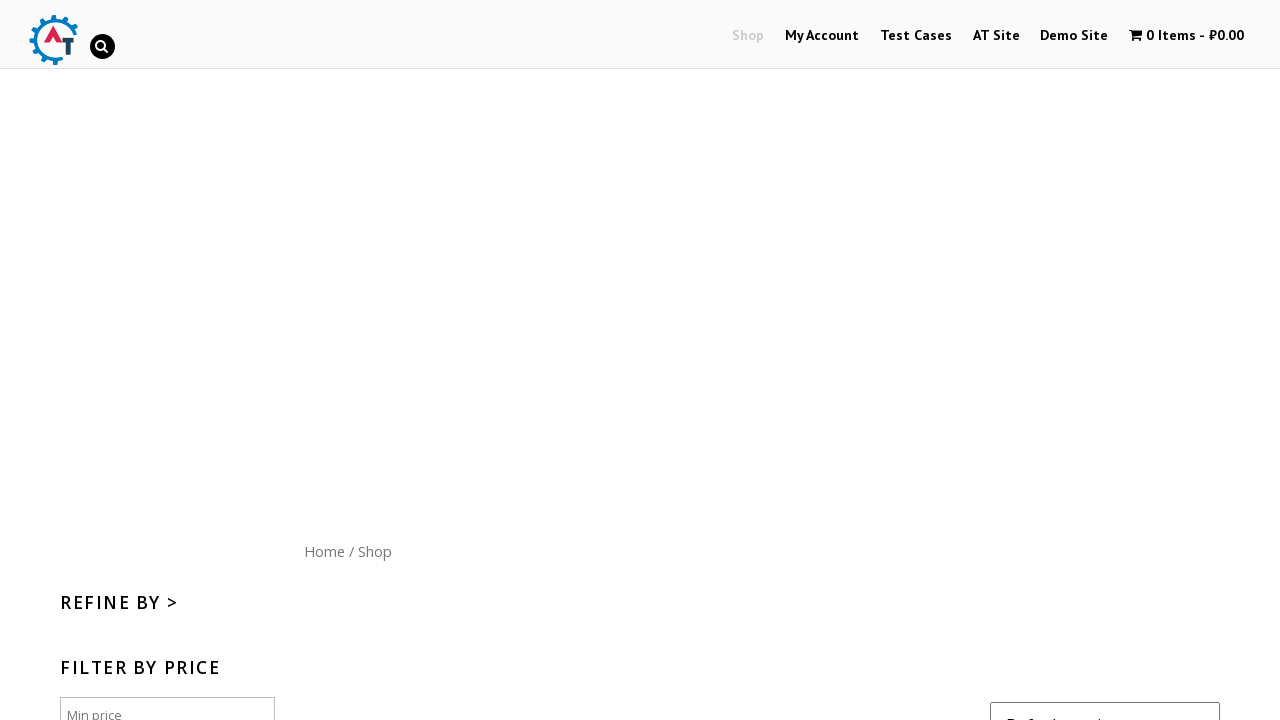

Clicked on Home menu button at (324, 551) on text=Home
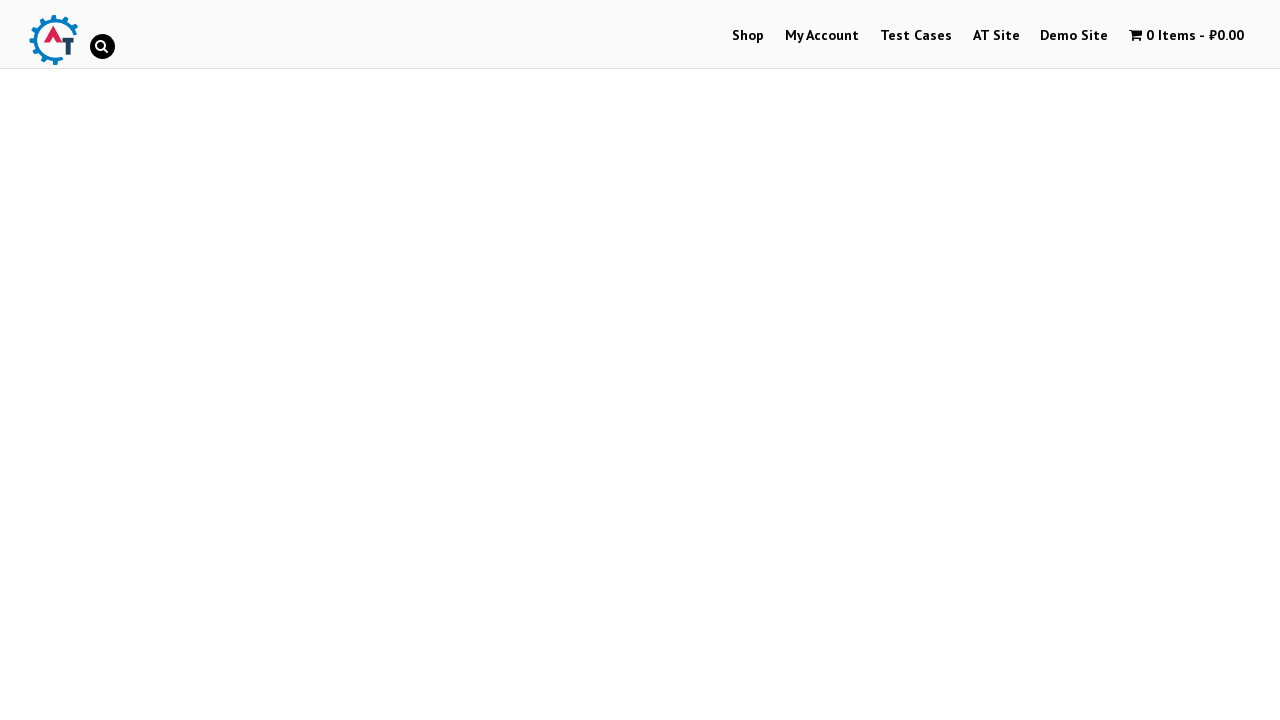

Scrolled down 300 pixels to view arrivals
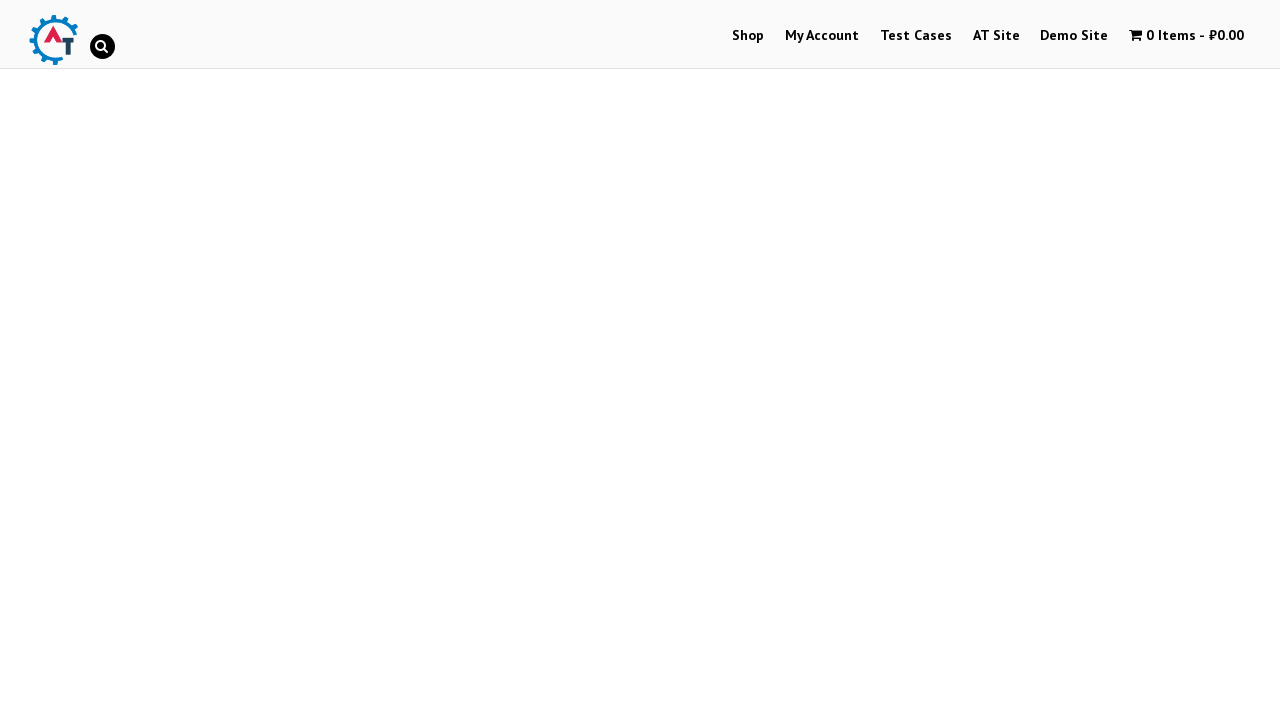

Waited for product selector to load
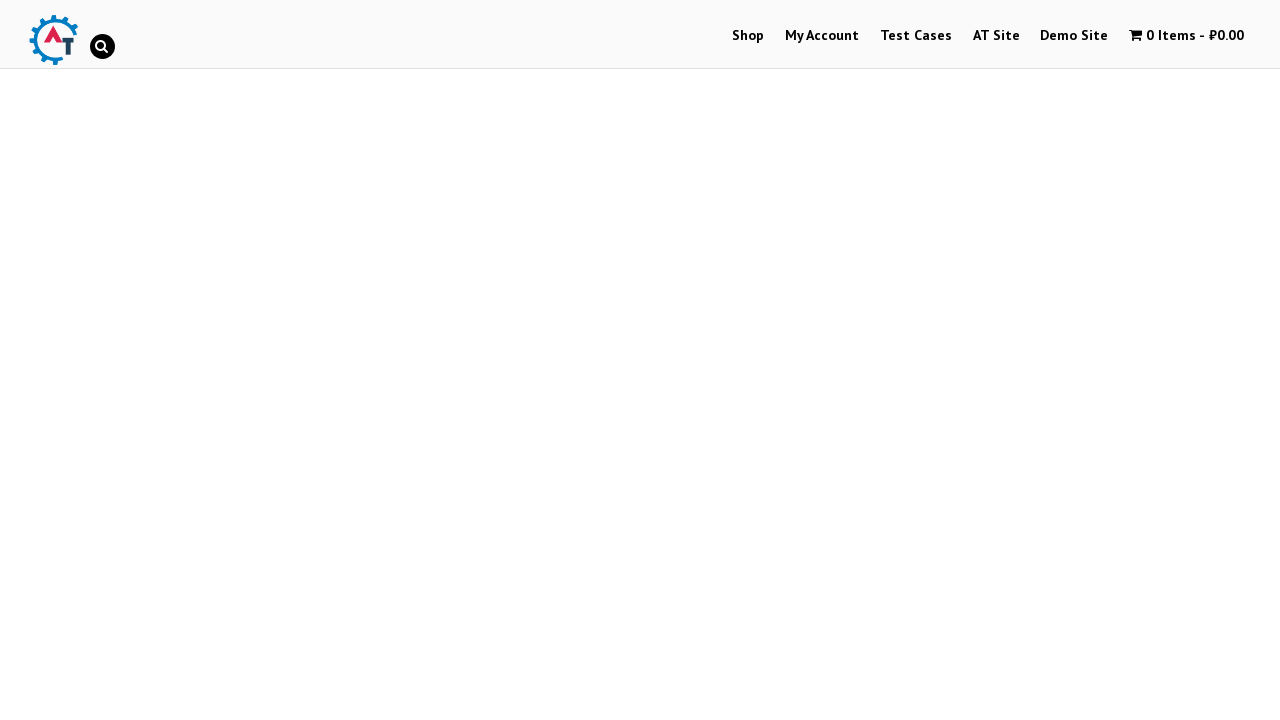

Clicked on first product in arrivals at (241, 361) on .products .product >> nth=0
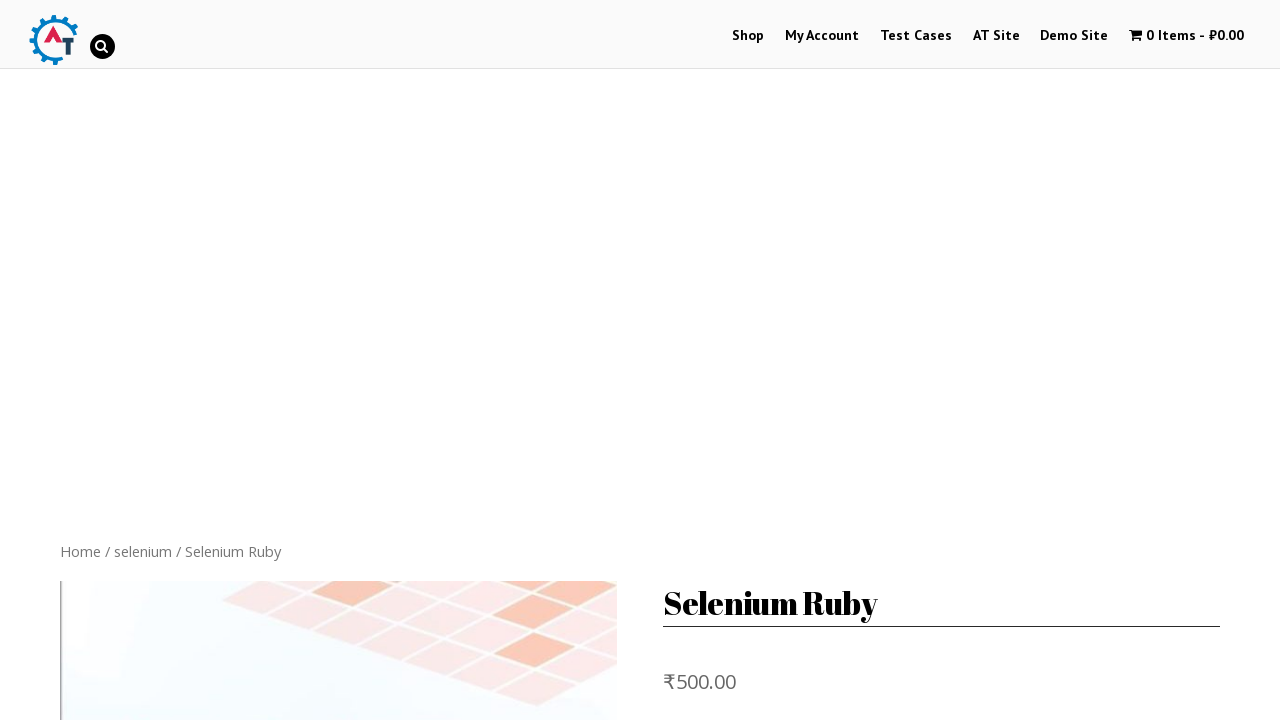

Clicked 'Add to Basket' button at (812, 360) on button.single_add_to_cart_button
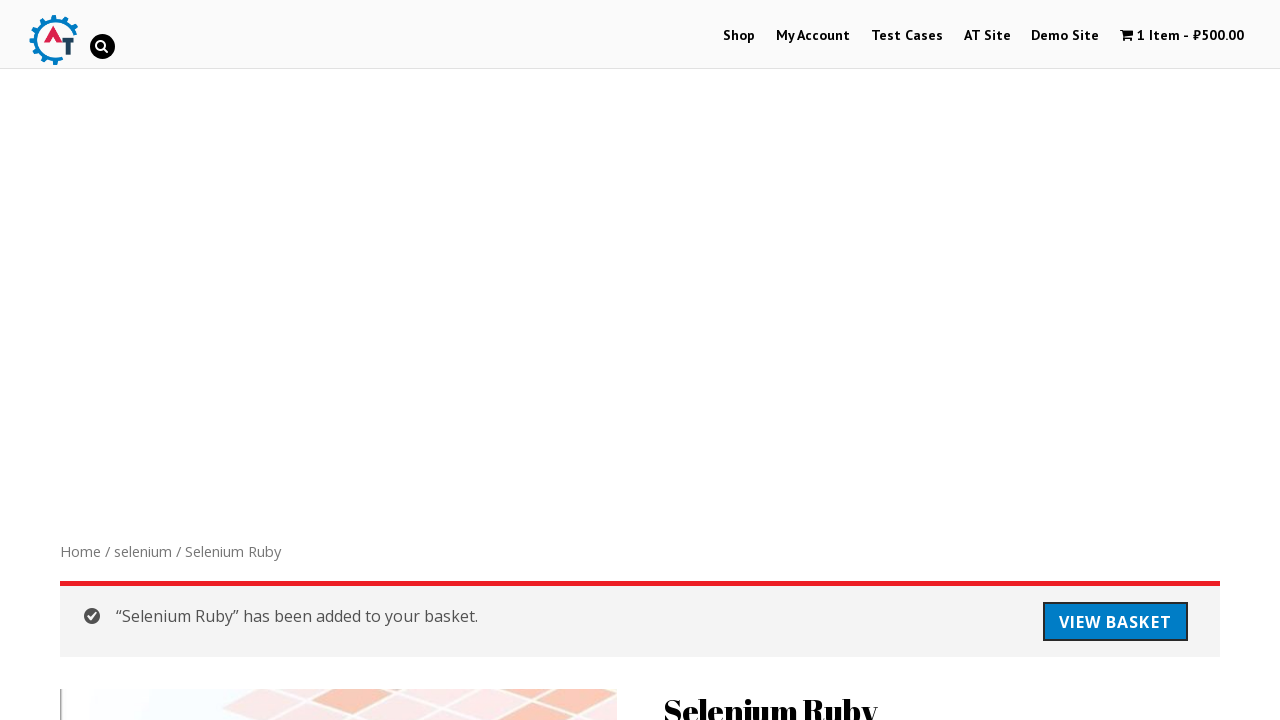

Waited for cart menu to load
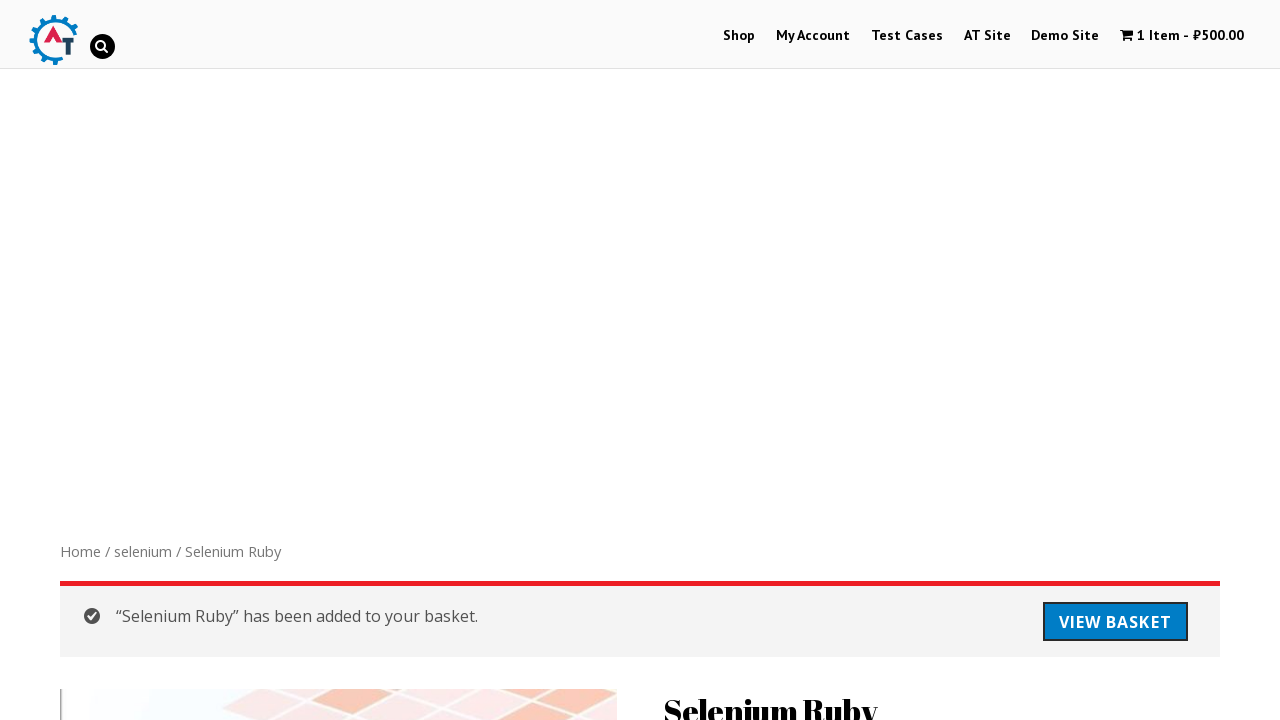

Clicked on cart/basket menu item at (1182, 36) on .cart-contents, .wpmenucart-contents
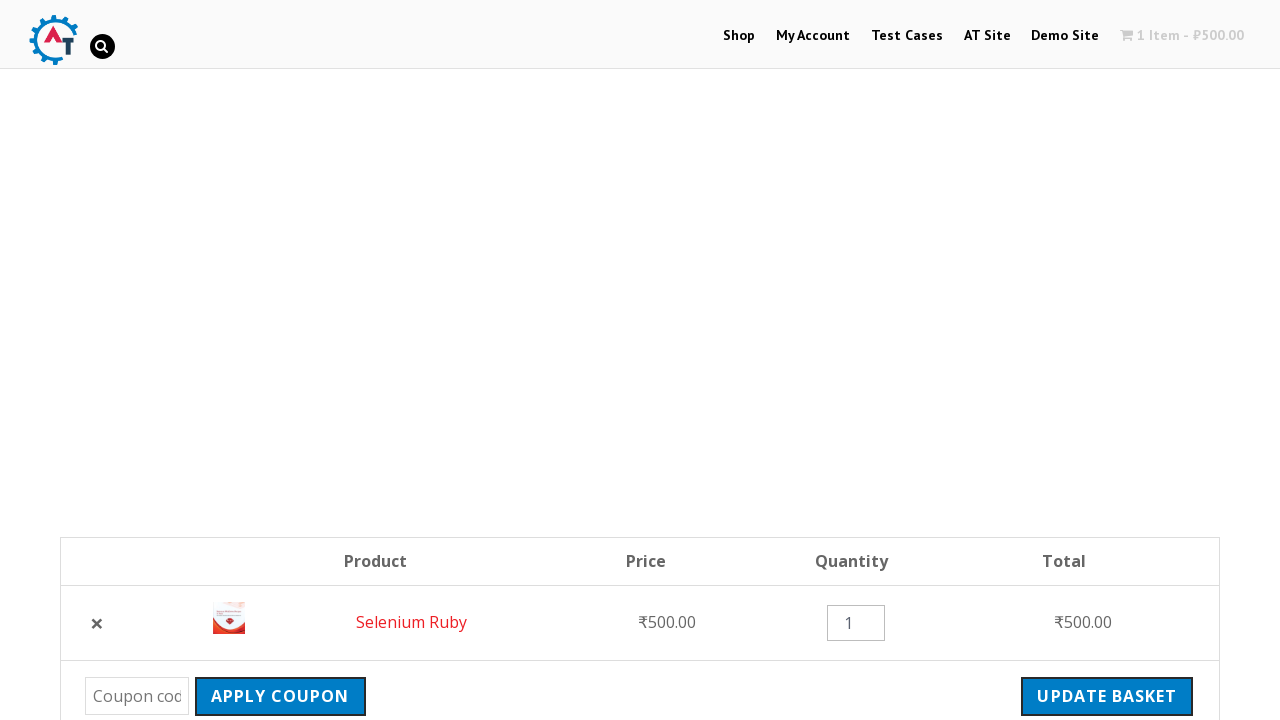

Waited for cart totals section to load
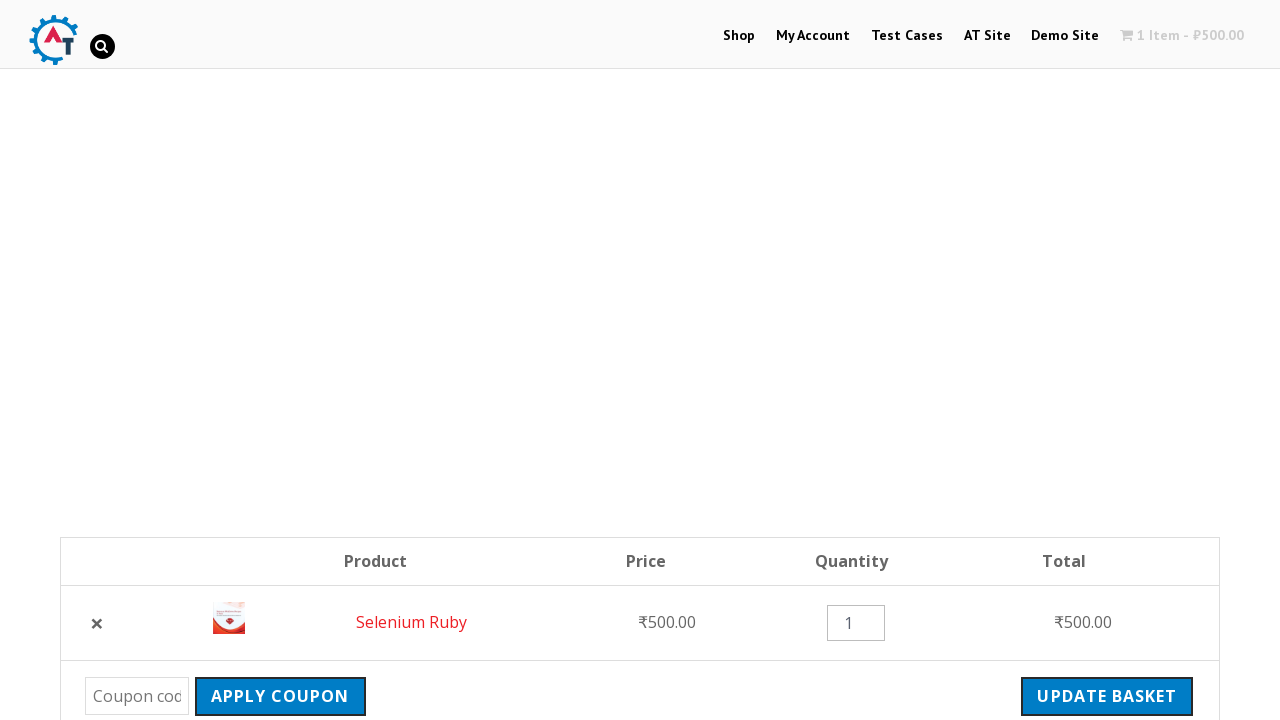

Verified total price is displayed in checkout basket grid
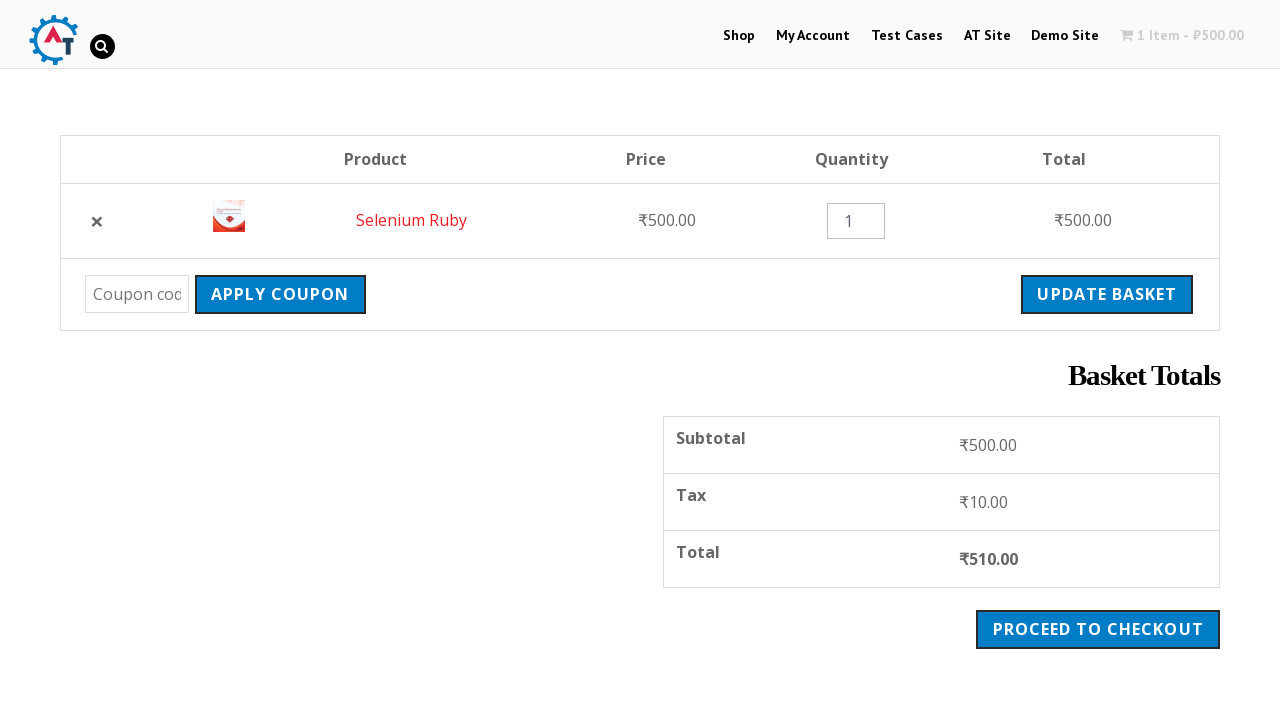

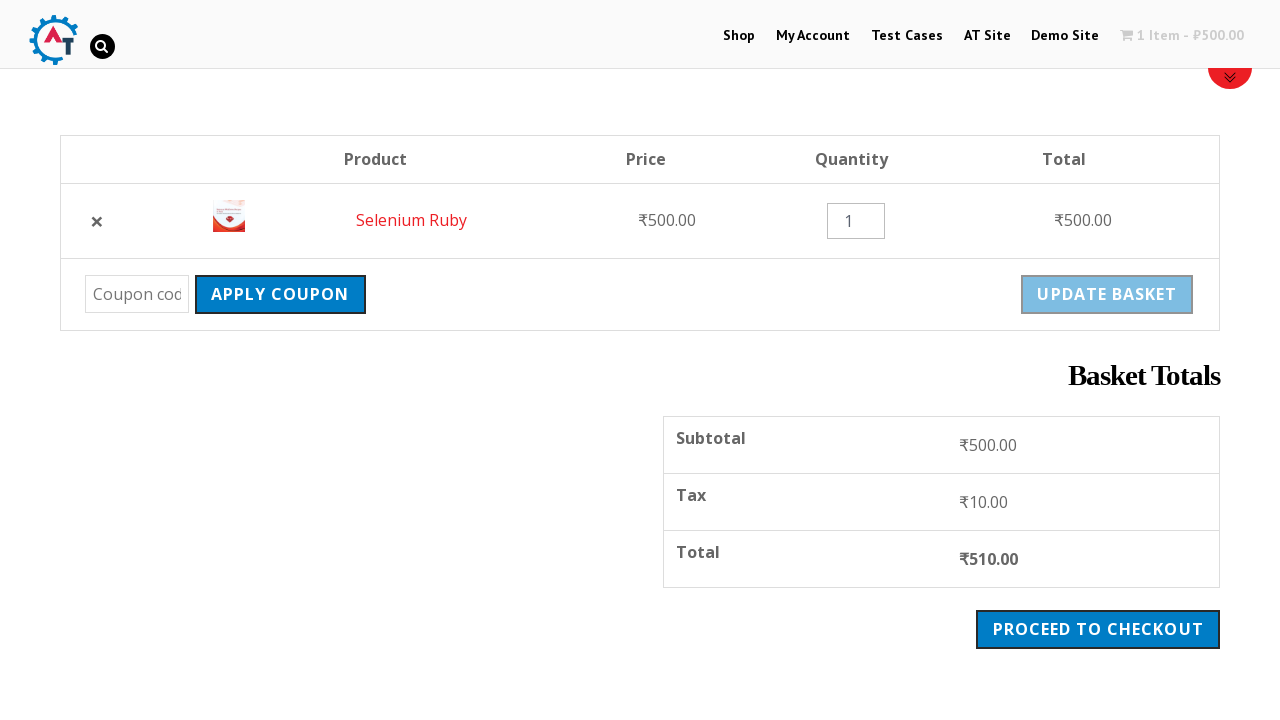